Tests if web elements are displayed on a basic form page by checking visibility of email textbox, age checkbox, education textarea, and filling them with test data

Starting URL: https://automationfc.github.io/basic-form/index.html

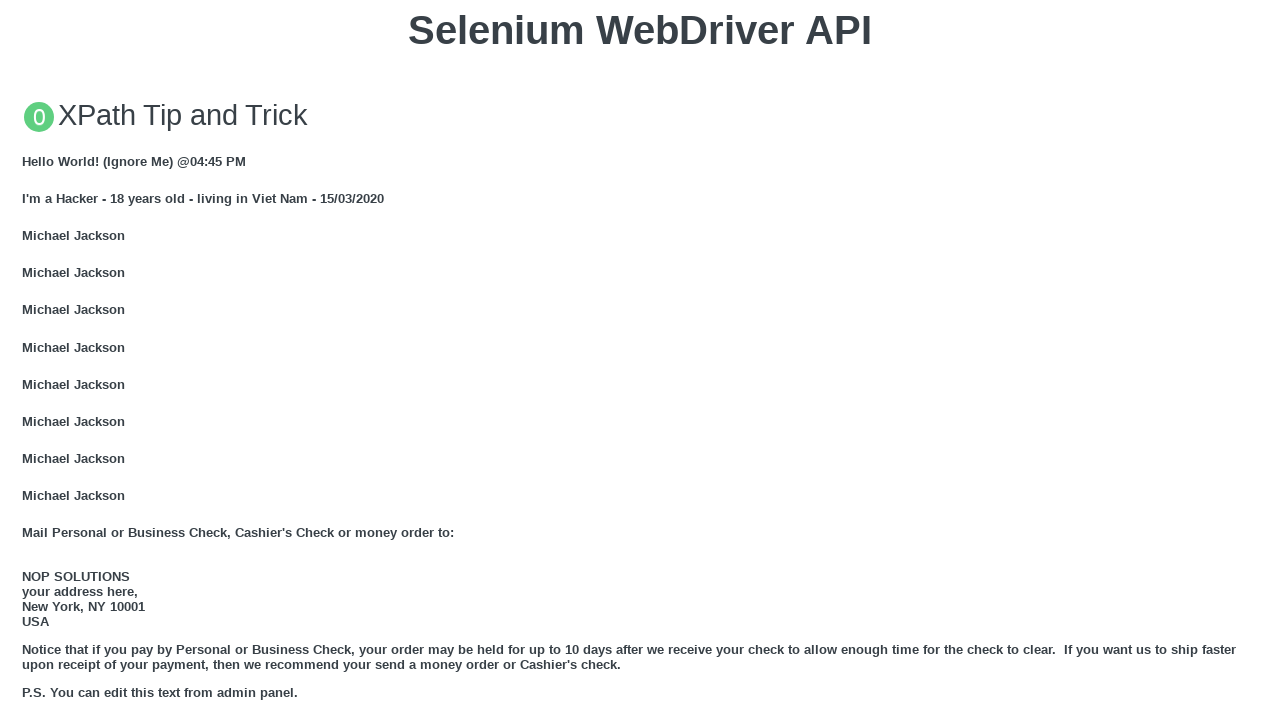

Email textbox is visible
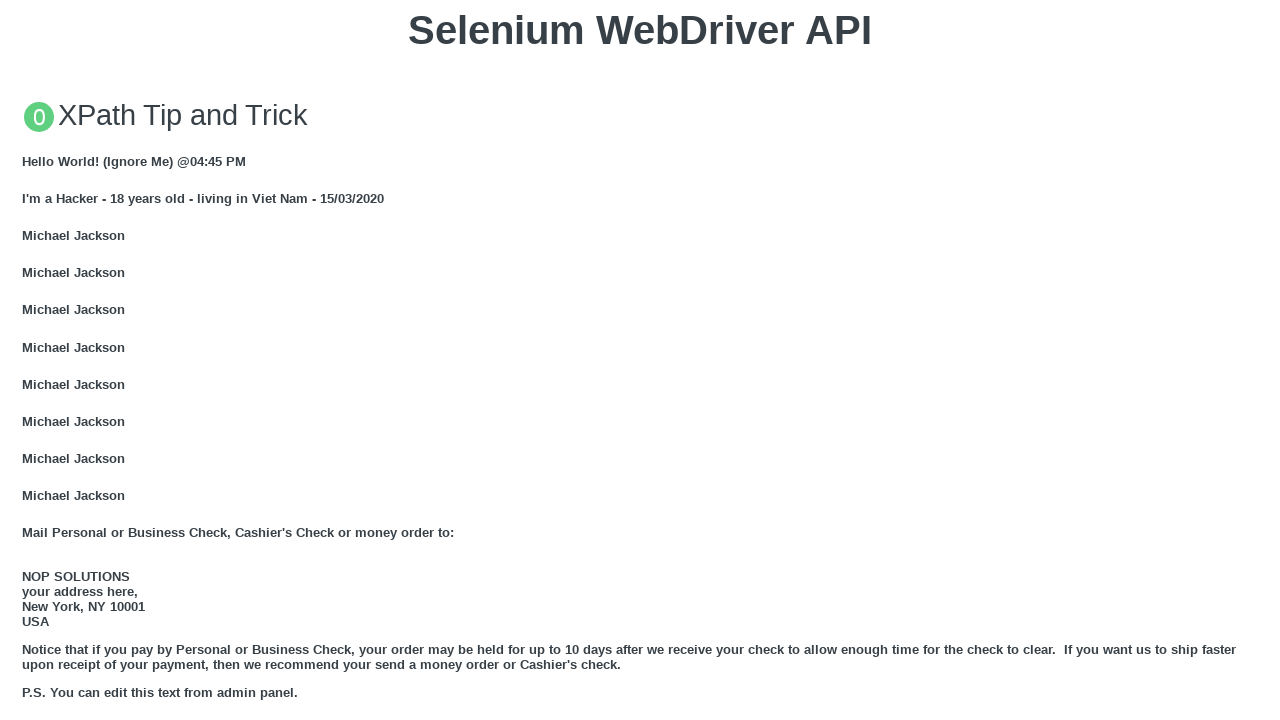

Filled email textbox with 'Automation Testing' on input#mail
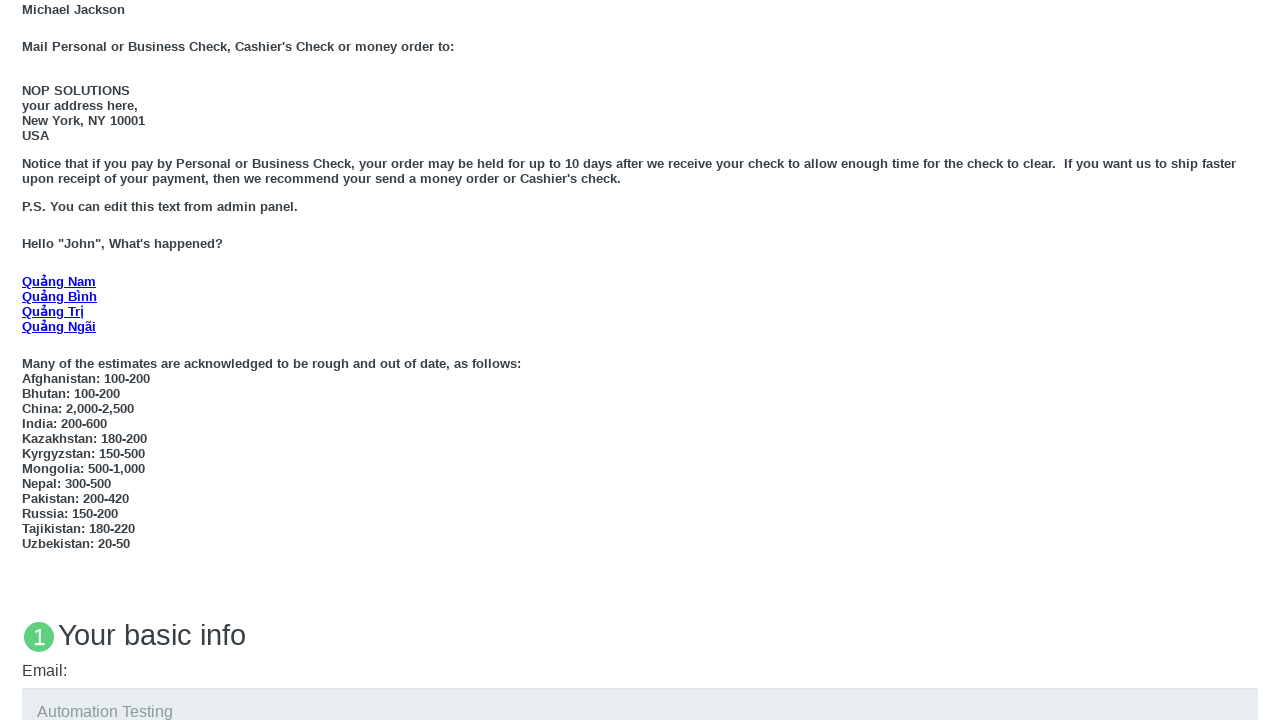

Age under 18 checkbox is visible
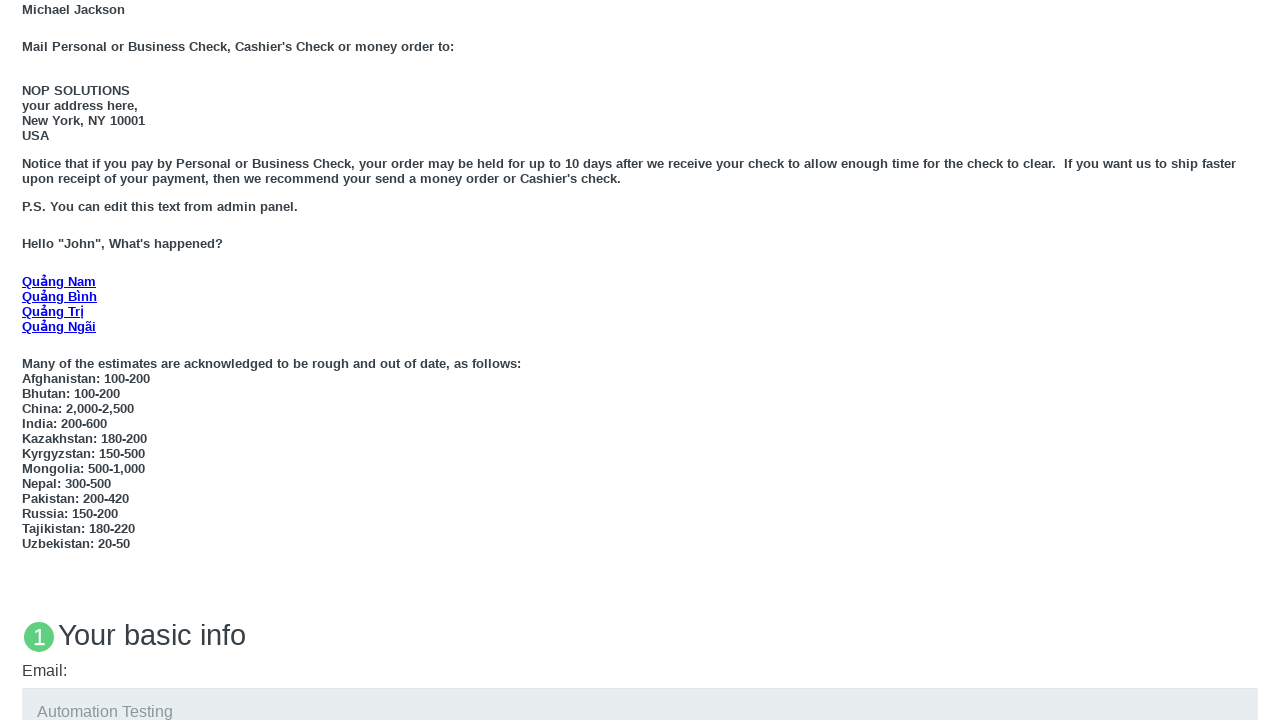

Clicked age under 18 checkbox at (28, 360) on input#under_18
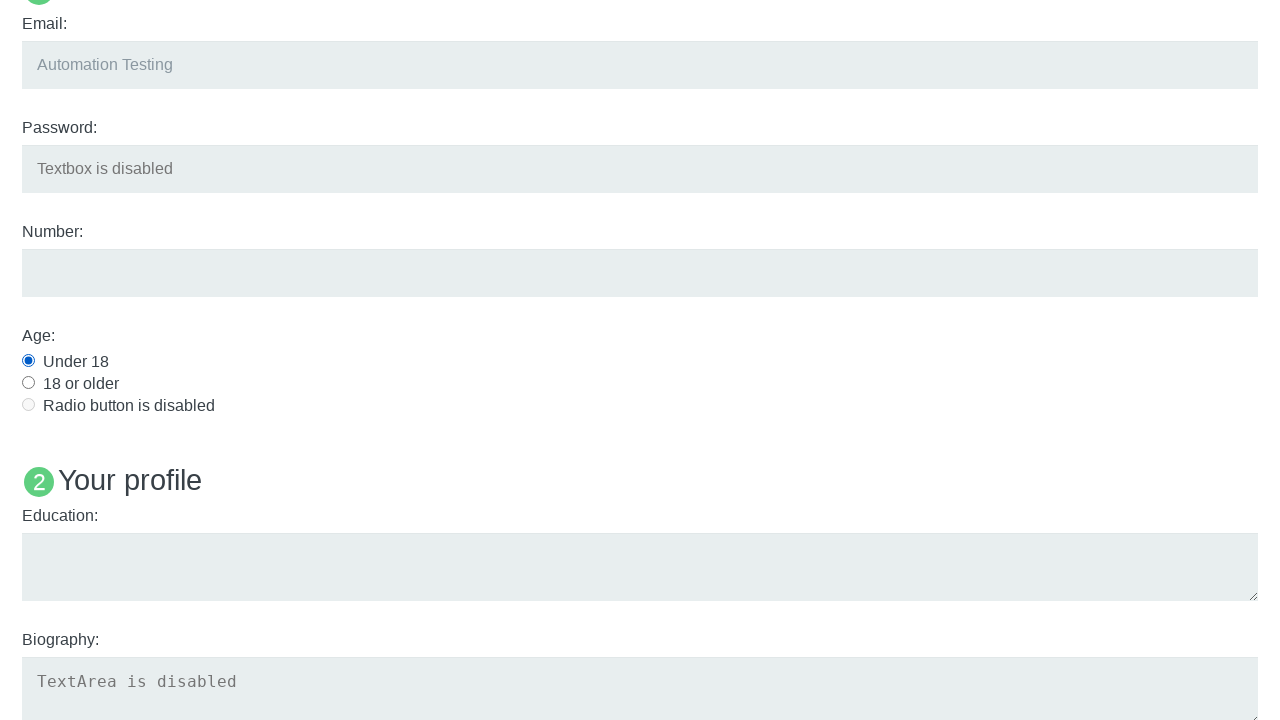

Education textarea is visible
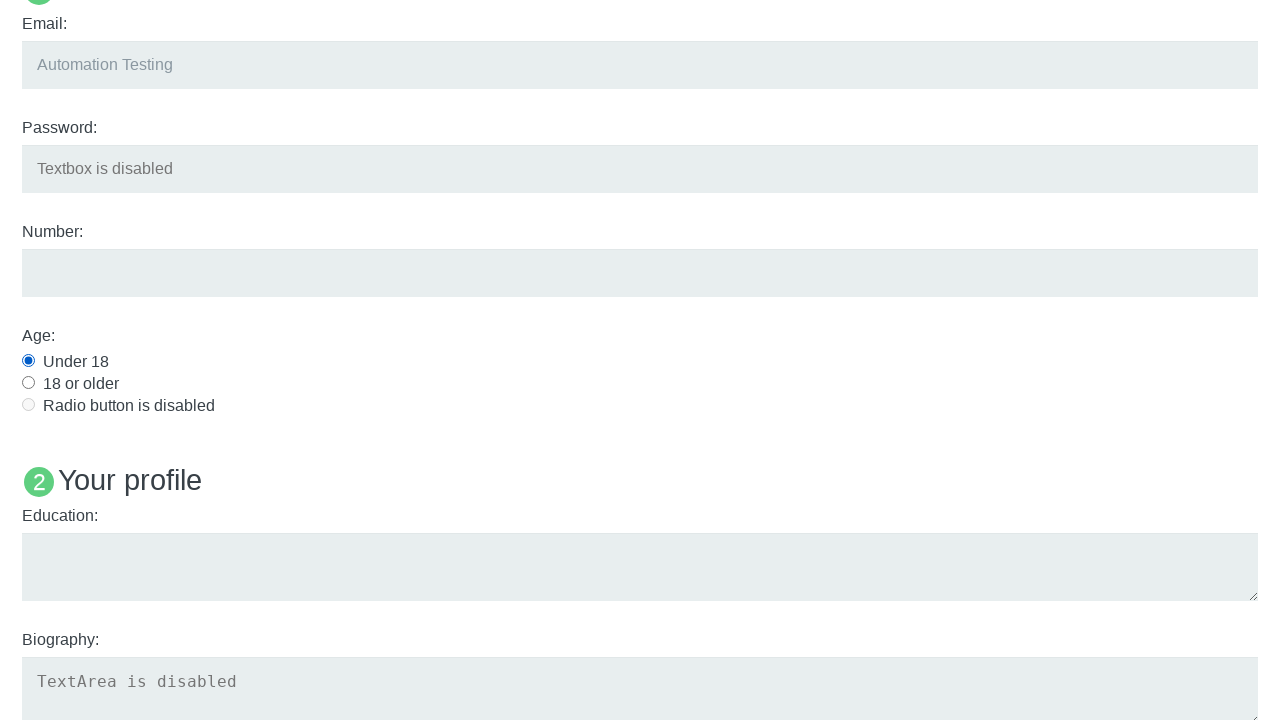

Filled education textarea with 'Automation Testing' on textarea#edu
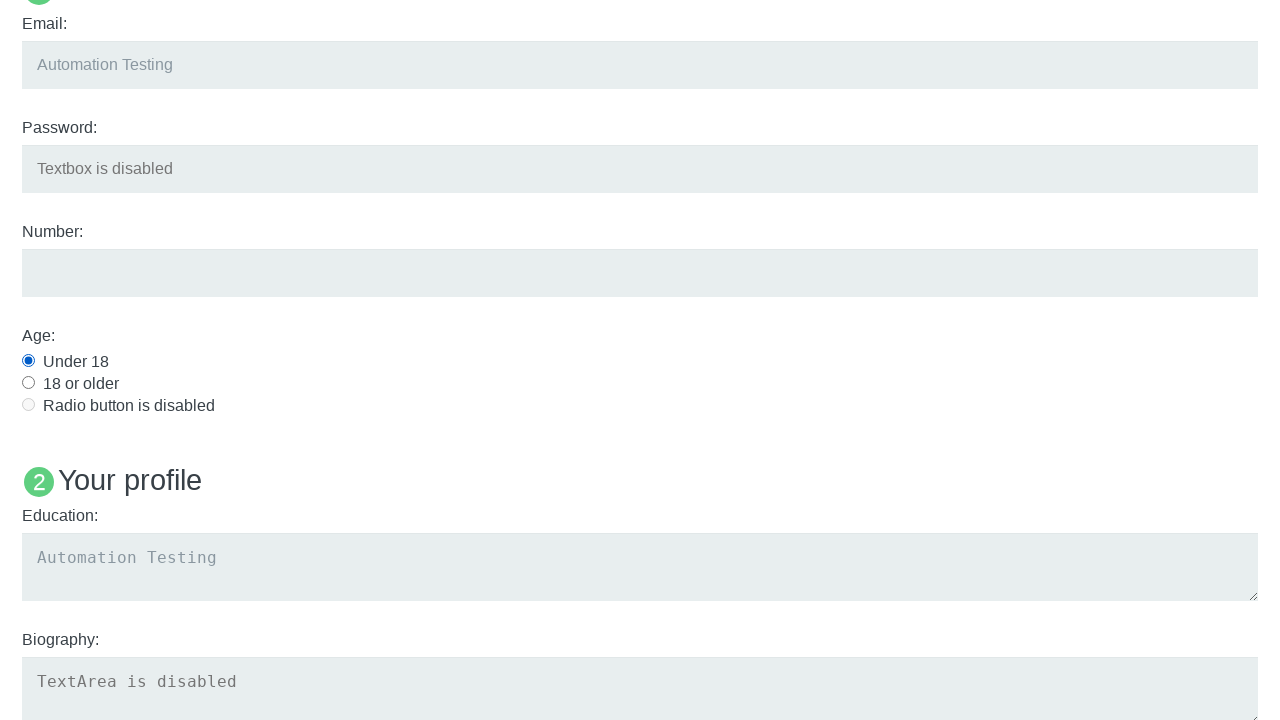

Verified 'Name: User5' text is visible
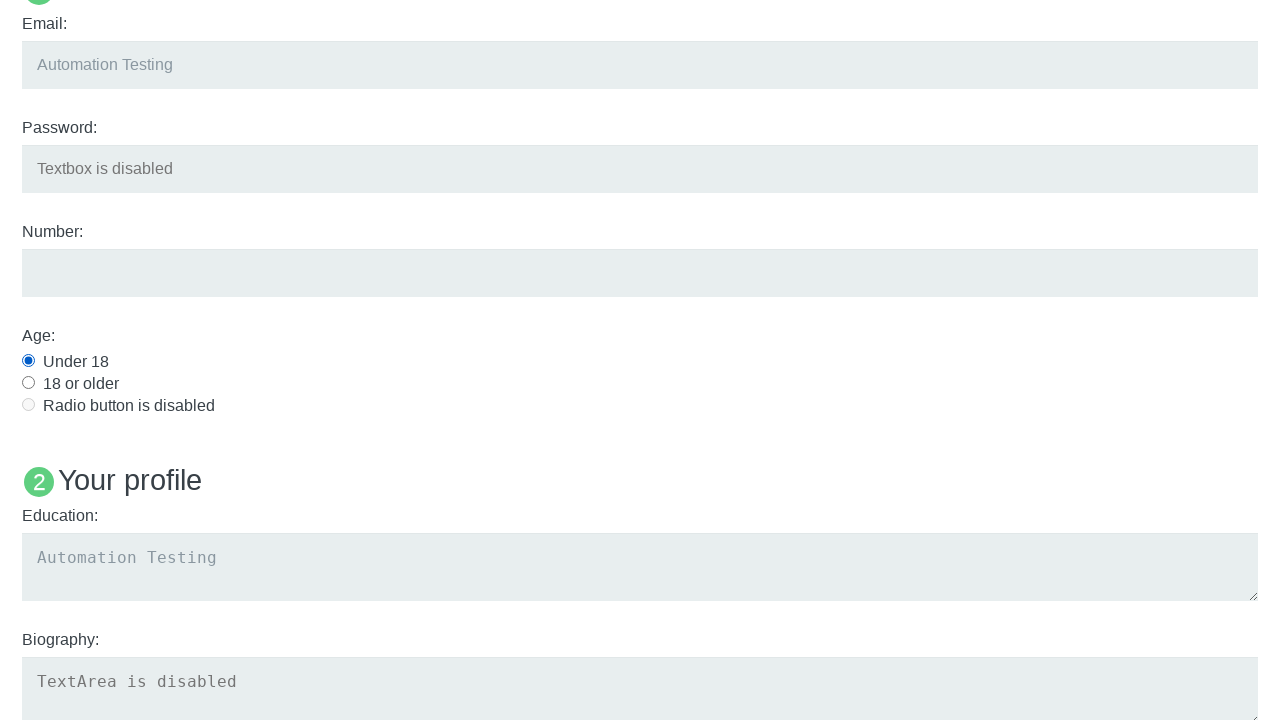

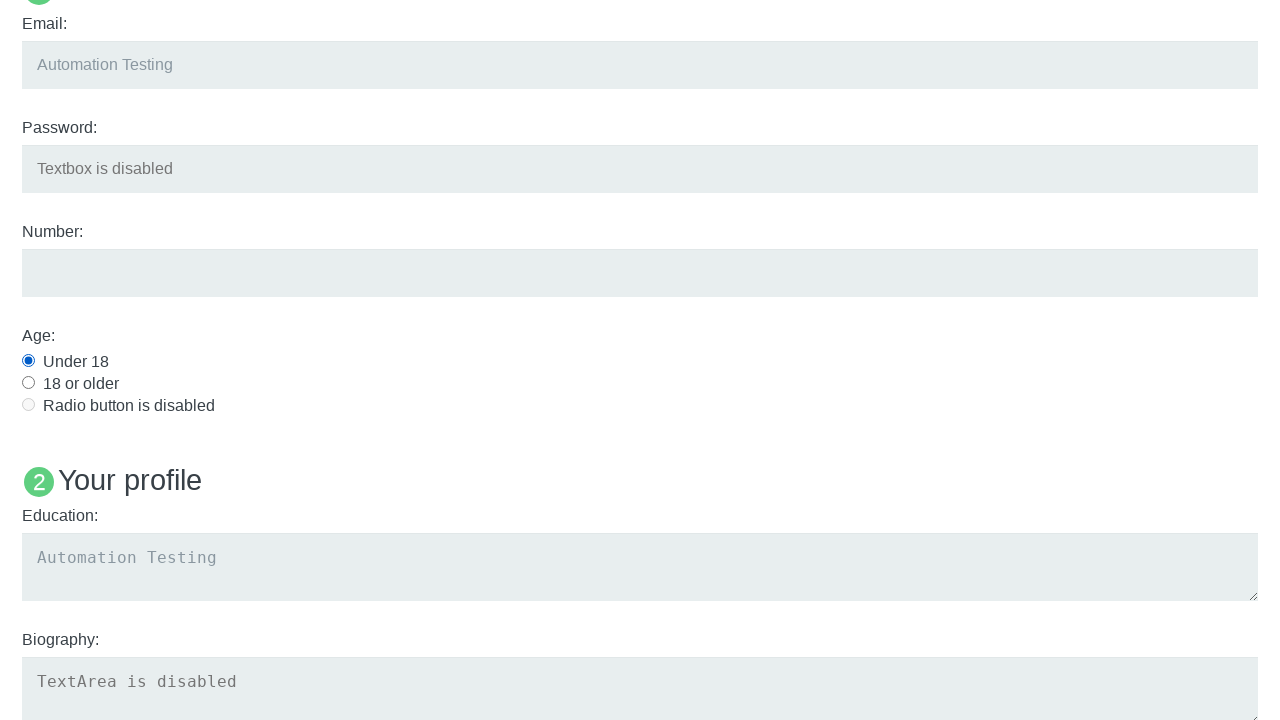